Tests the Add/Remove Elements functionality by clicking Add Element to create a Delete button, then clicking Delete to remove it

Starting URL: https://the-internet.herokuapp.com/add_remove_elements/

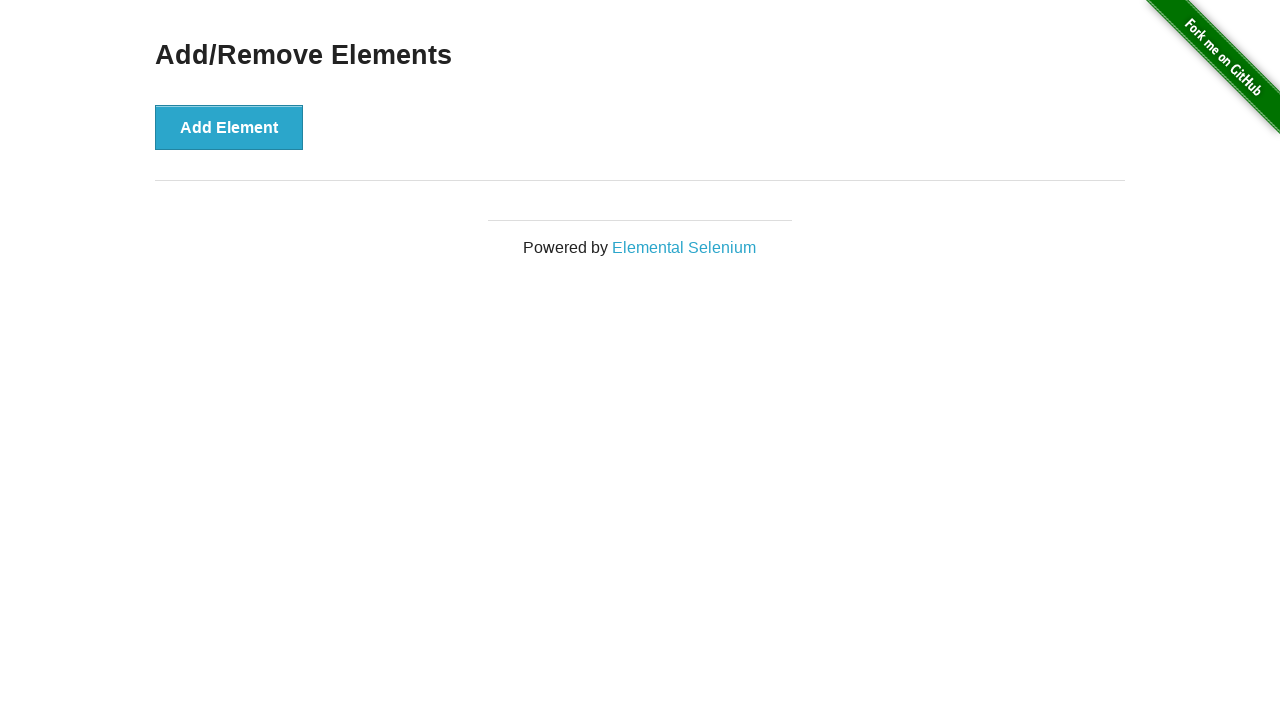

Located all buttons on the page
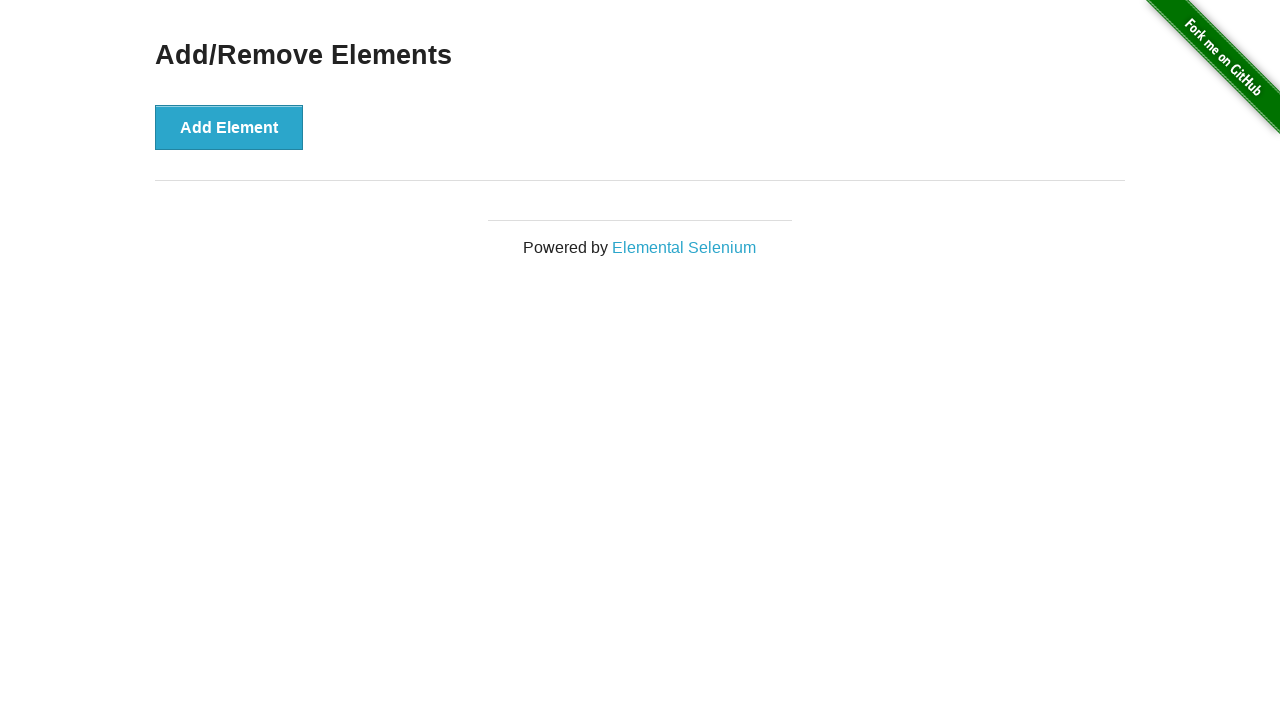

Verified only Add Element button exists initially
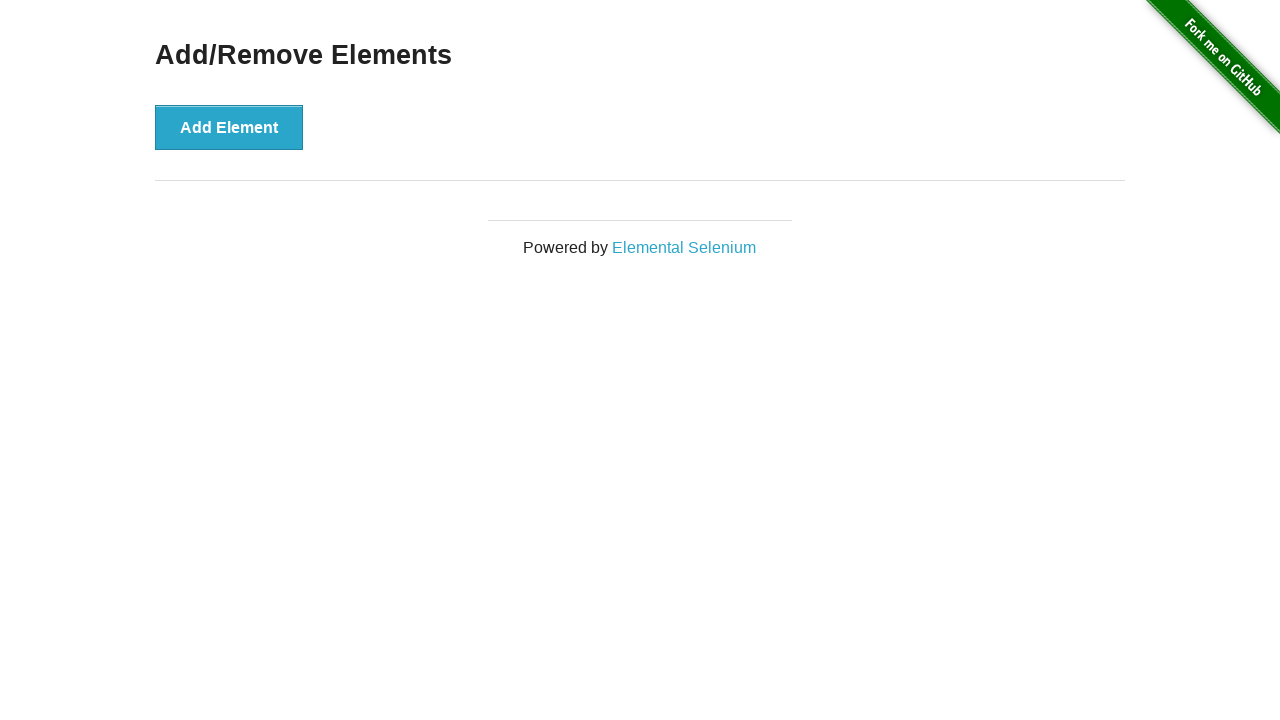

Clicked Add Element button to create a Delete button at (229, 127) on button:has-text('Add Element')
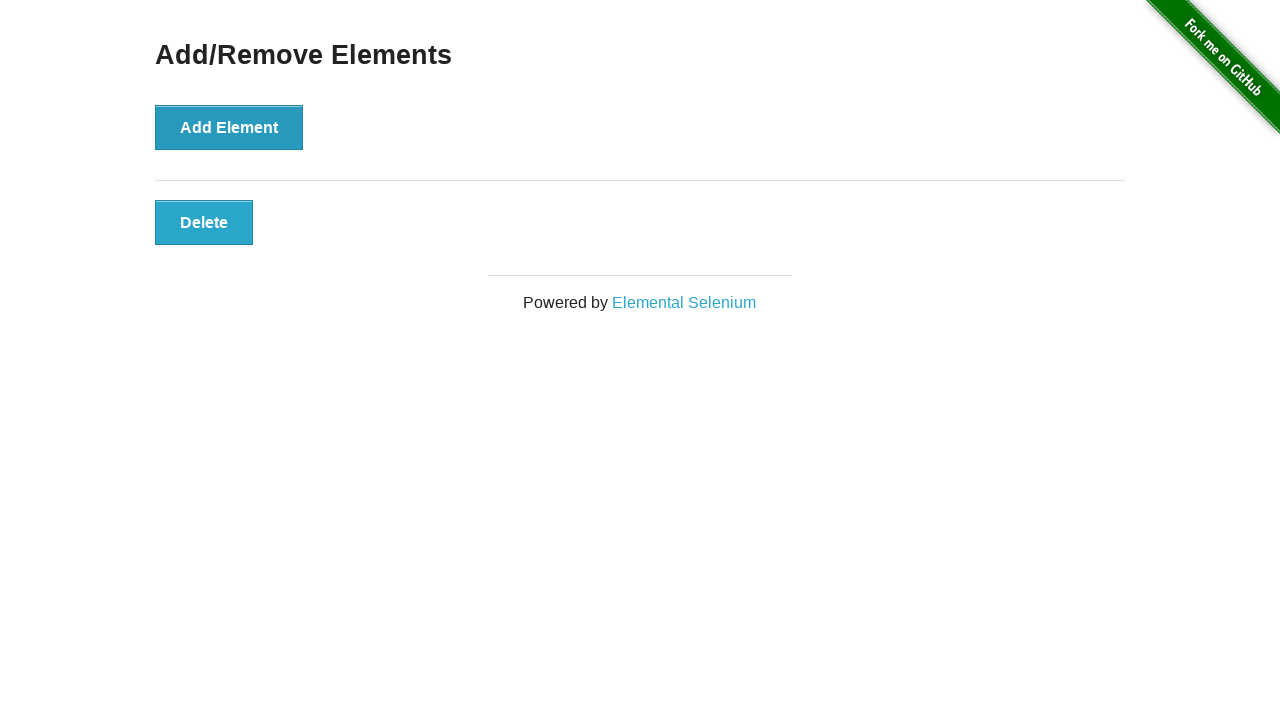

Waited for Delete button to appear
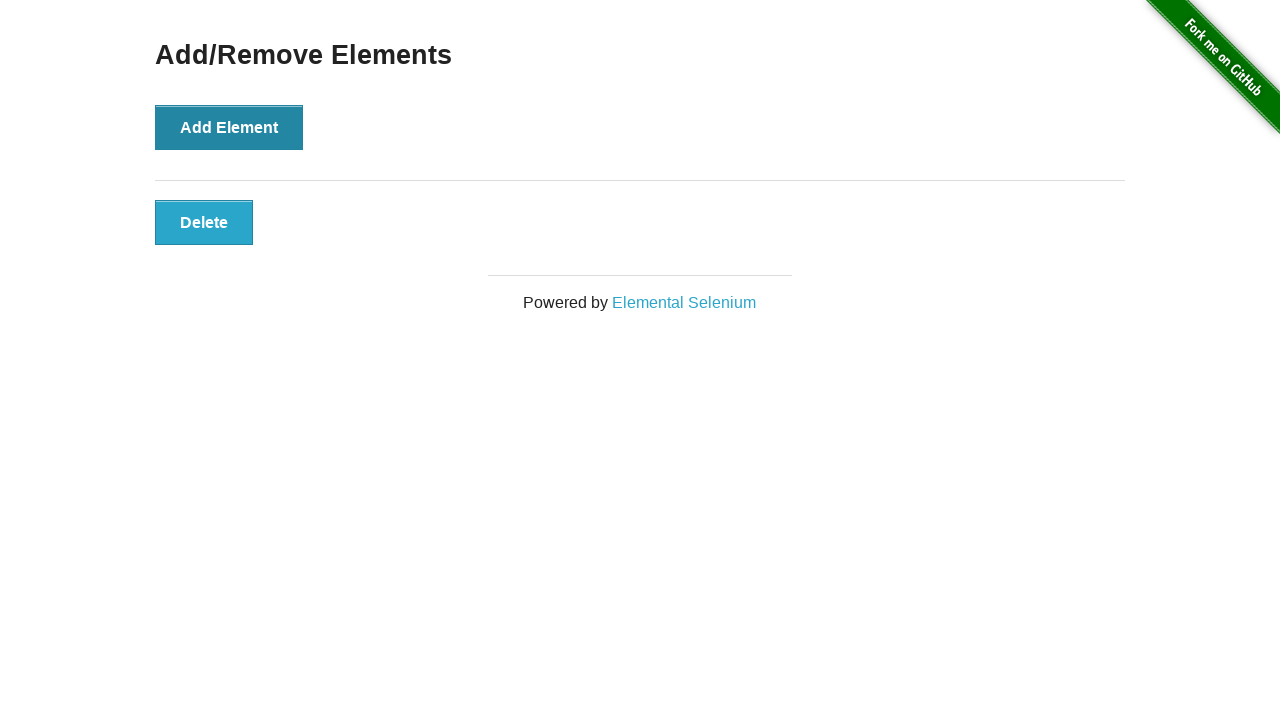

Verified Delete button is visible
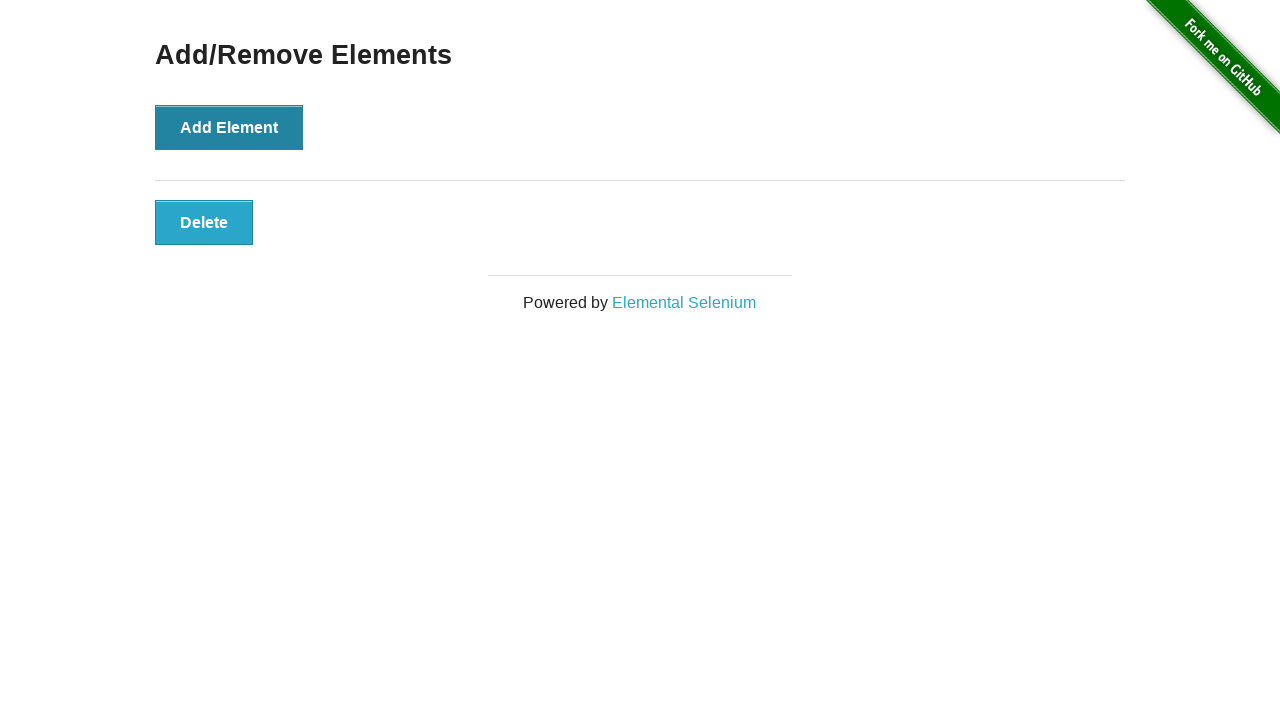

Located all buttons on the page again
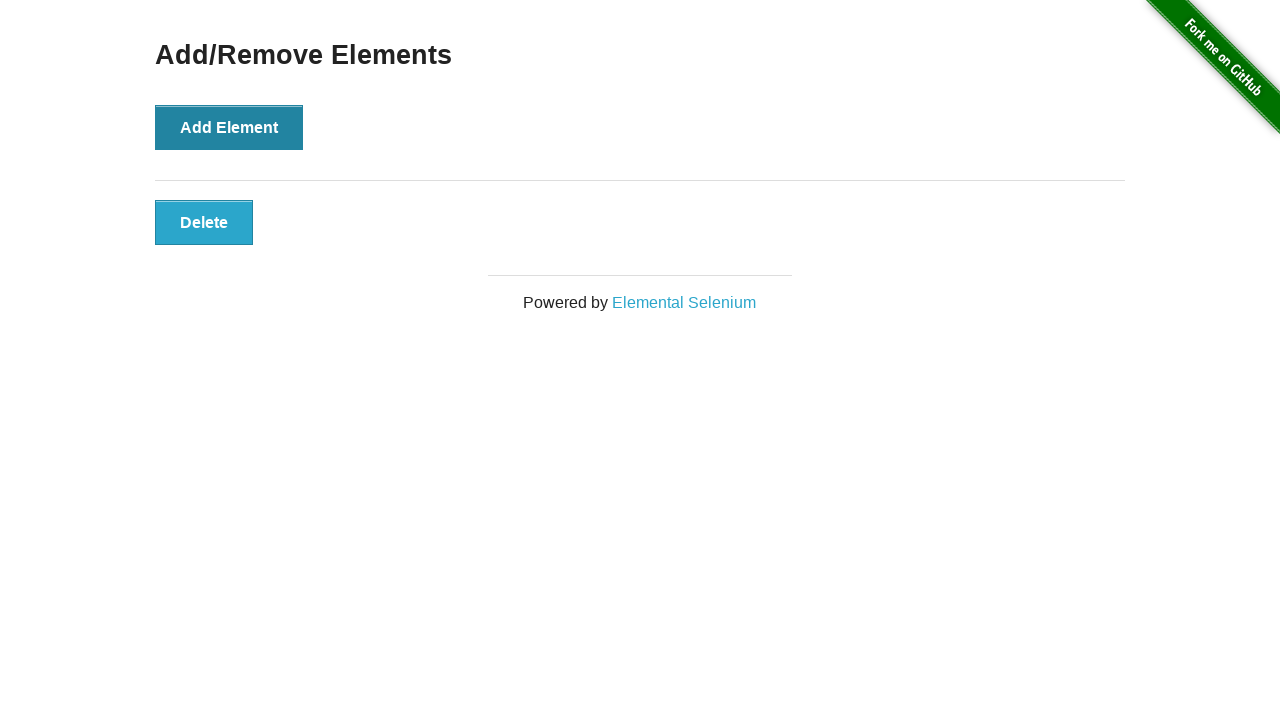

Verified two buttons now exist (Add Element and Delete)
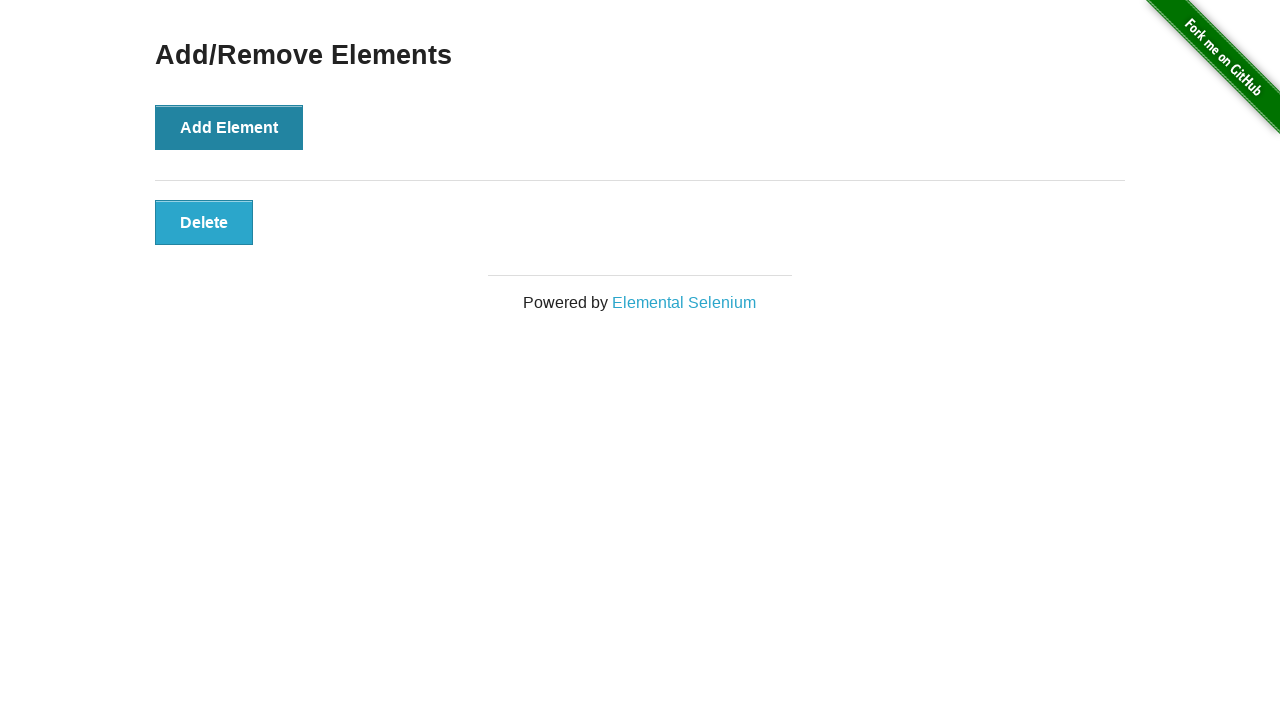

Clicked Delete button to remove the element at (204, 222) on button:has-text('Delete')
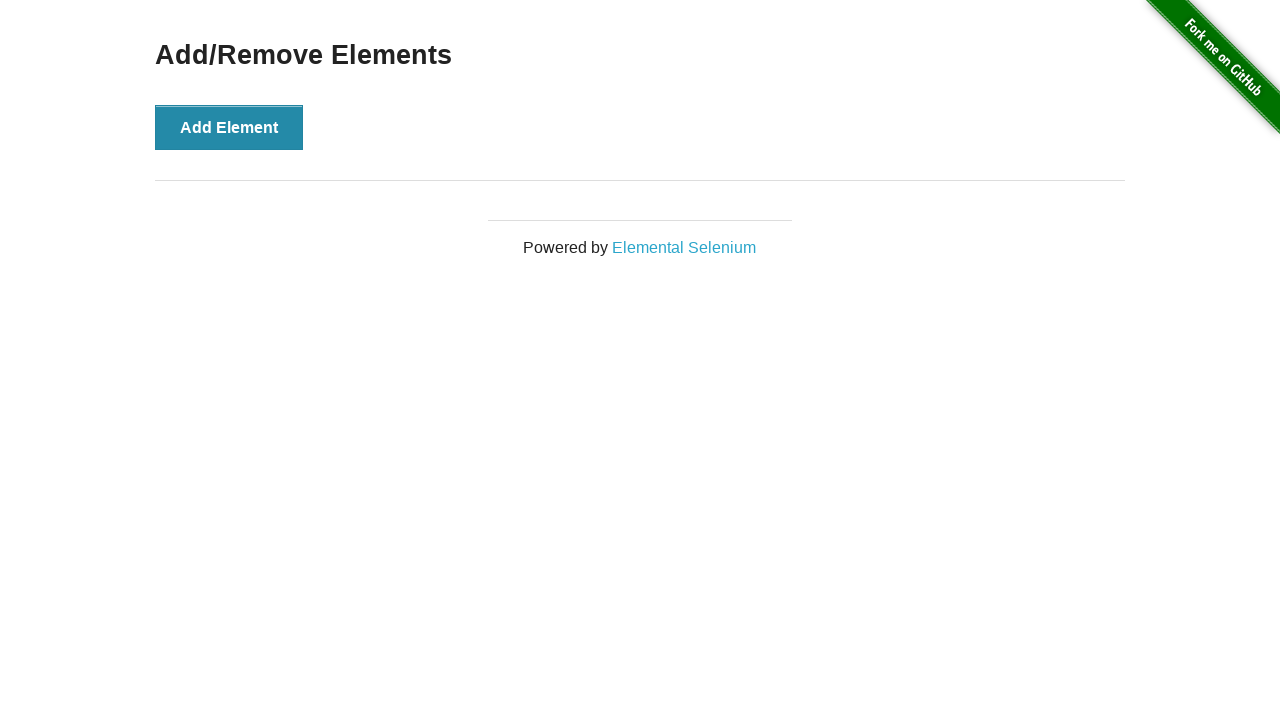

Waited for Delete button to be removed
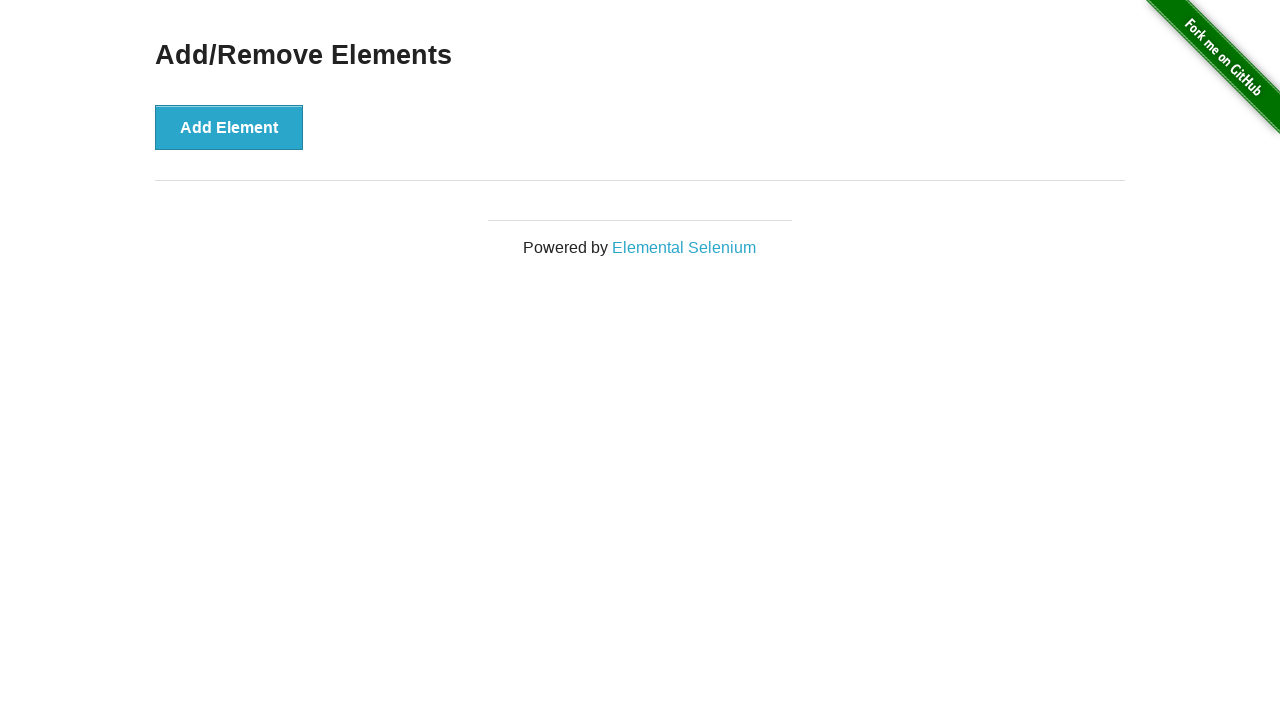

Located all buttons on the page after deletion
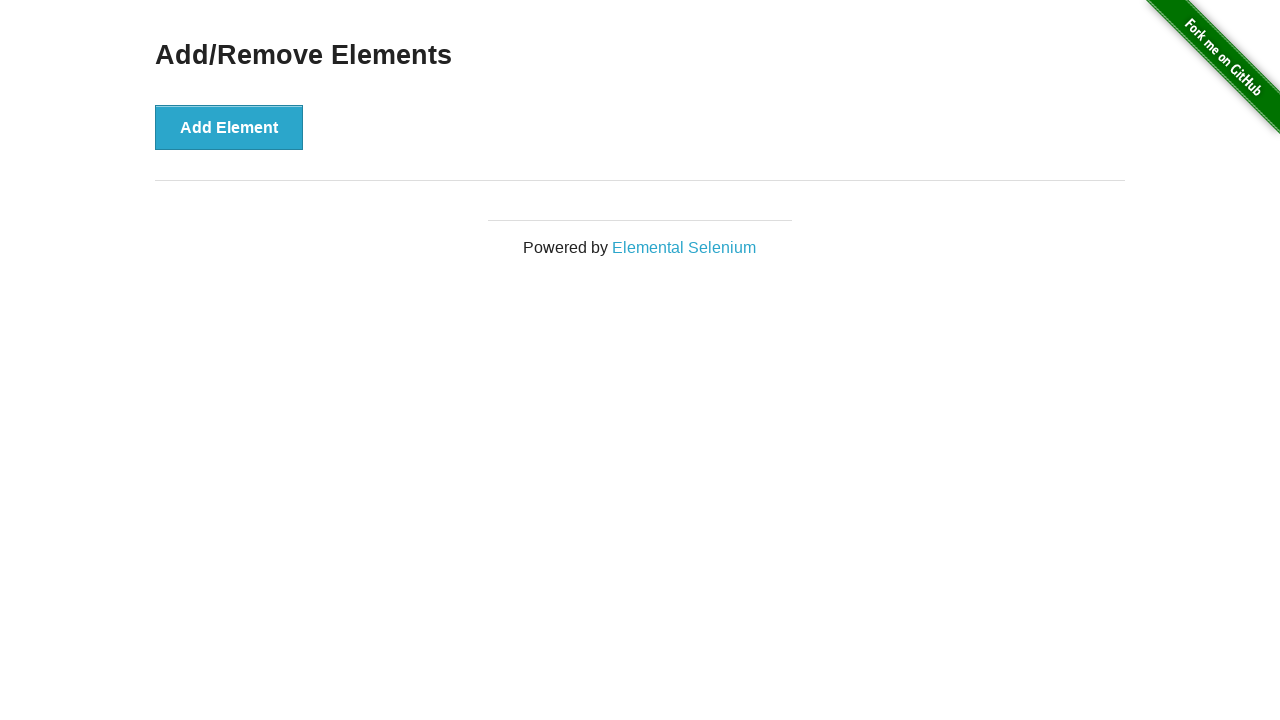

Verified only Add Element button remains after deletion
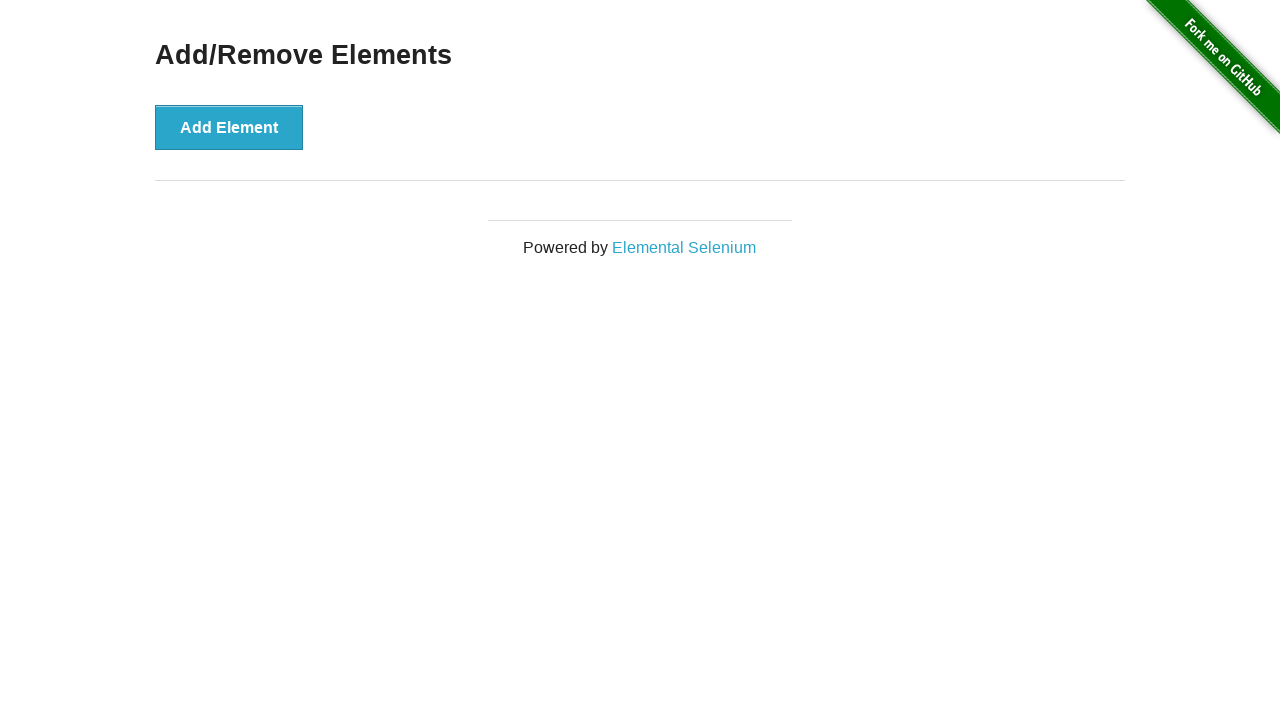

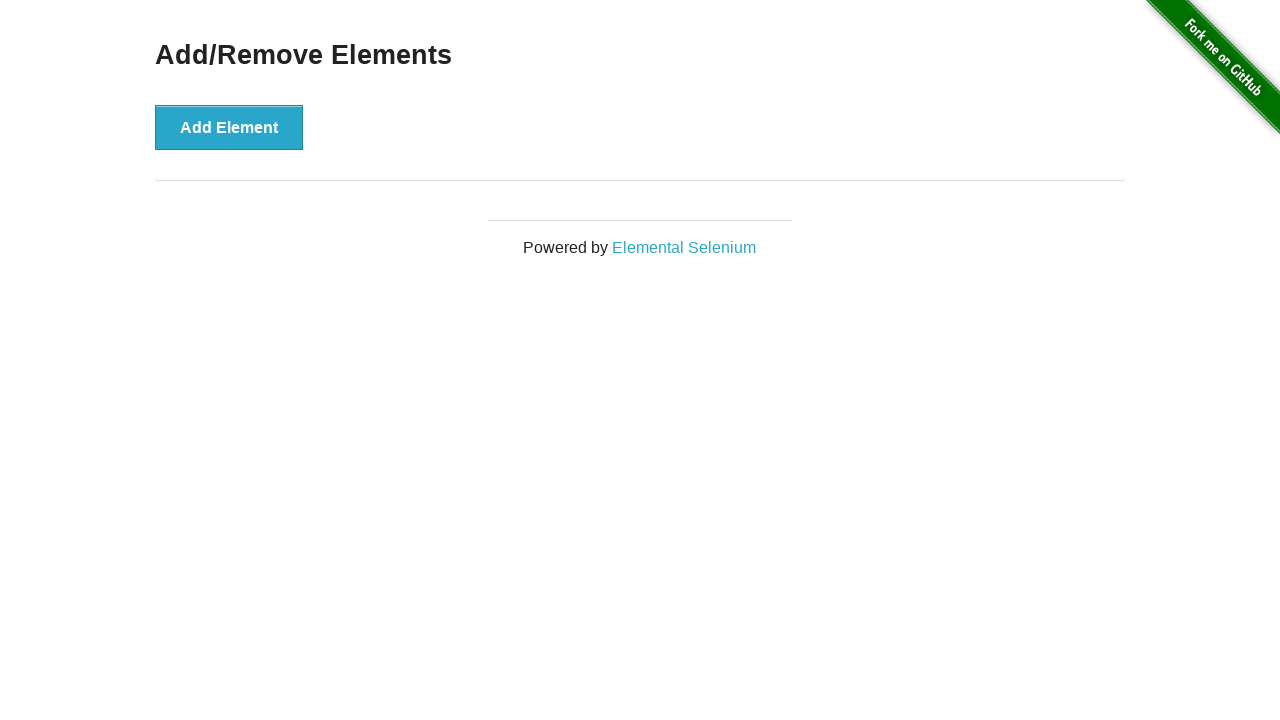